Tests the Bilibili subtitle extraction tool by entering a video URL into the input field and clicking the extract button to initiate subtitle extraction.

Starting URL: https://www.feiyudo.com/caption/subtitle/bilibili

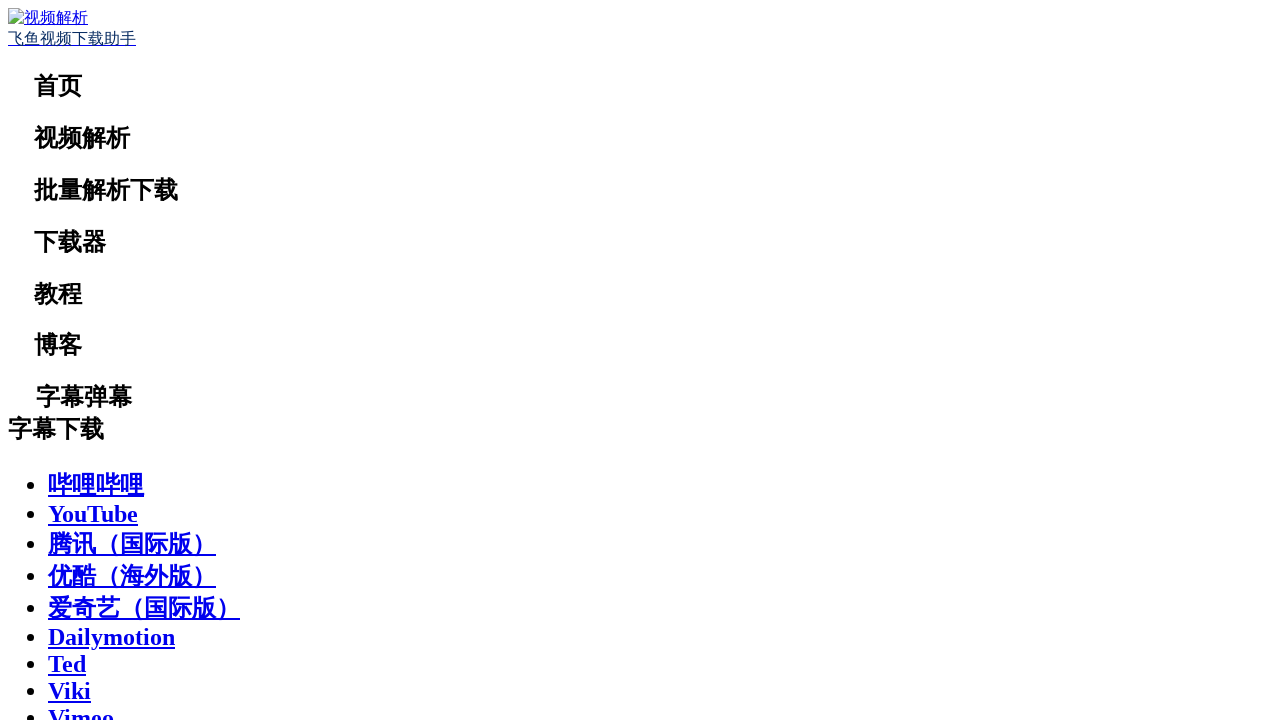

Waited for Bilibili subtitle input field to be ready
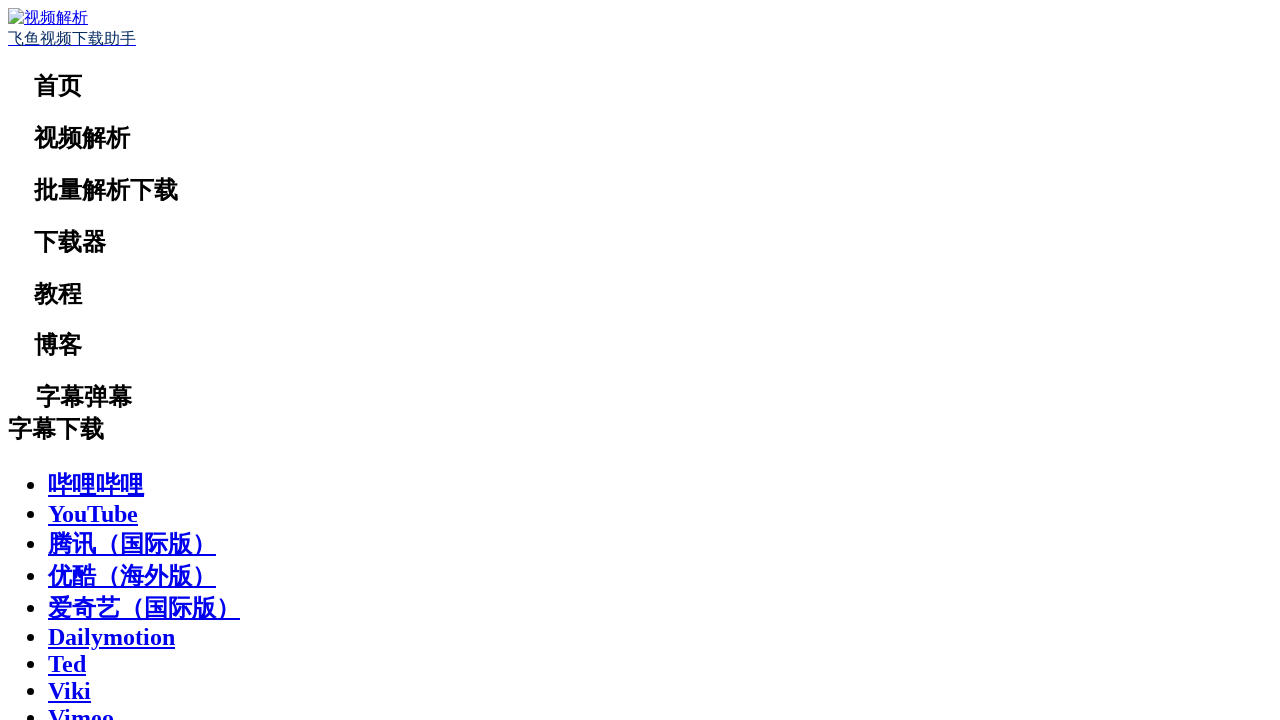

Filled input field with Bilibili video URL on input[placeholder*="请将链接粘贴到这里"]
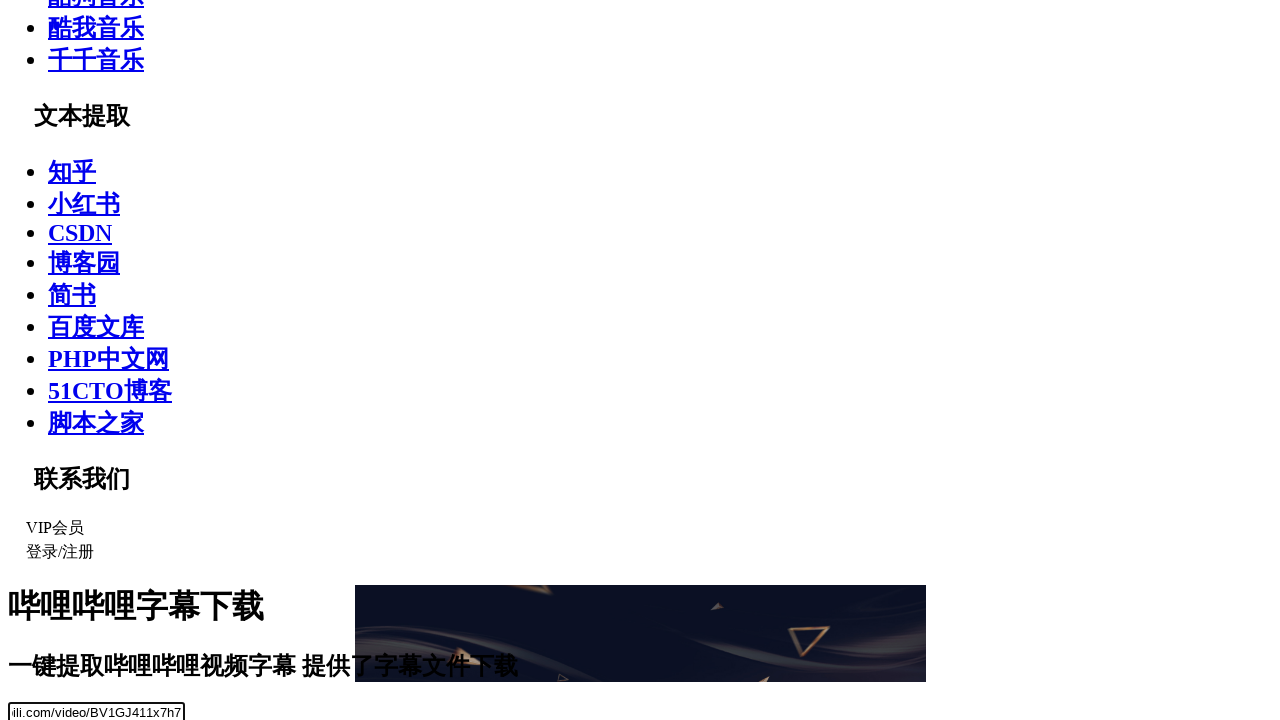

Clicked extract button to initiate subtitle extraction at (37, 360) on button.el-button--primary:has-text("提取")
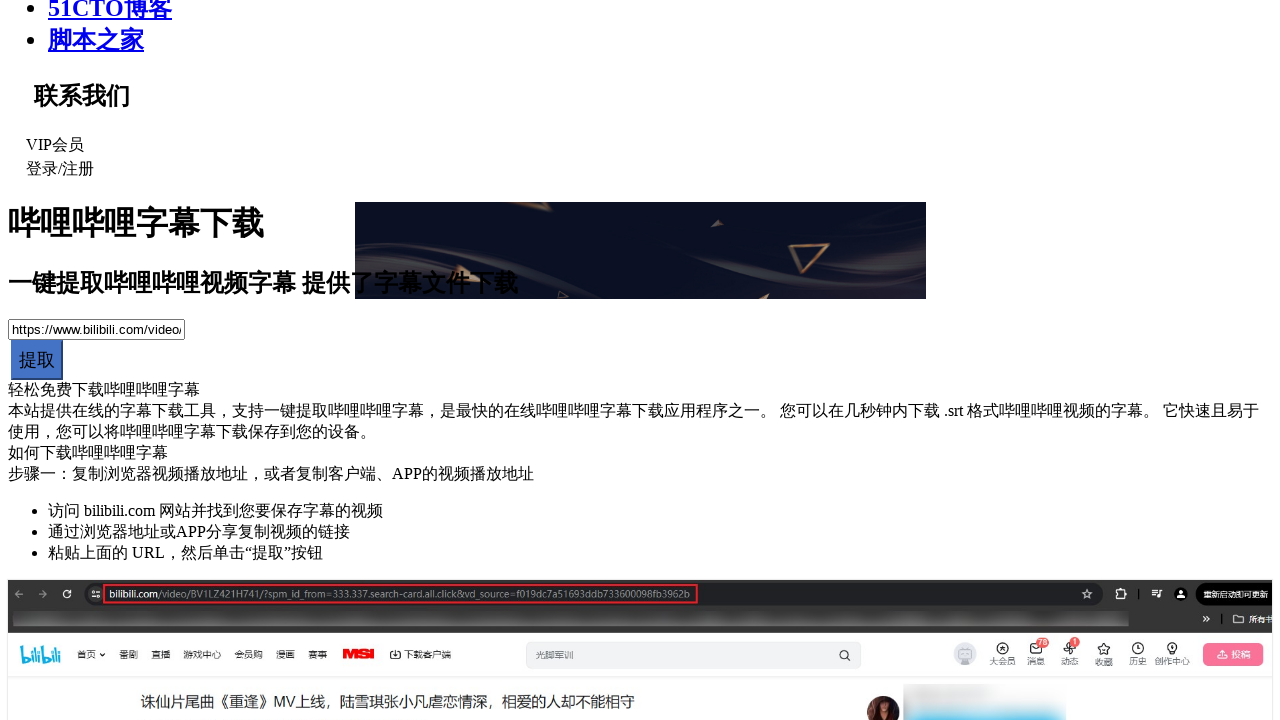

Waited for subtitle extraction process to complete
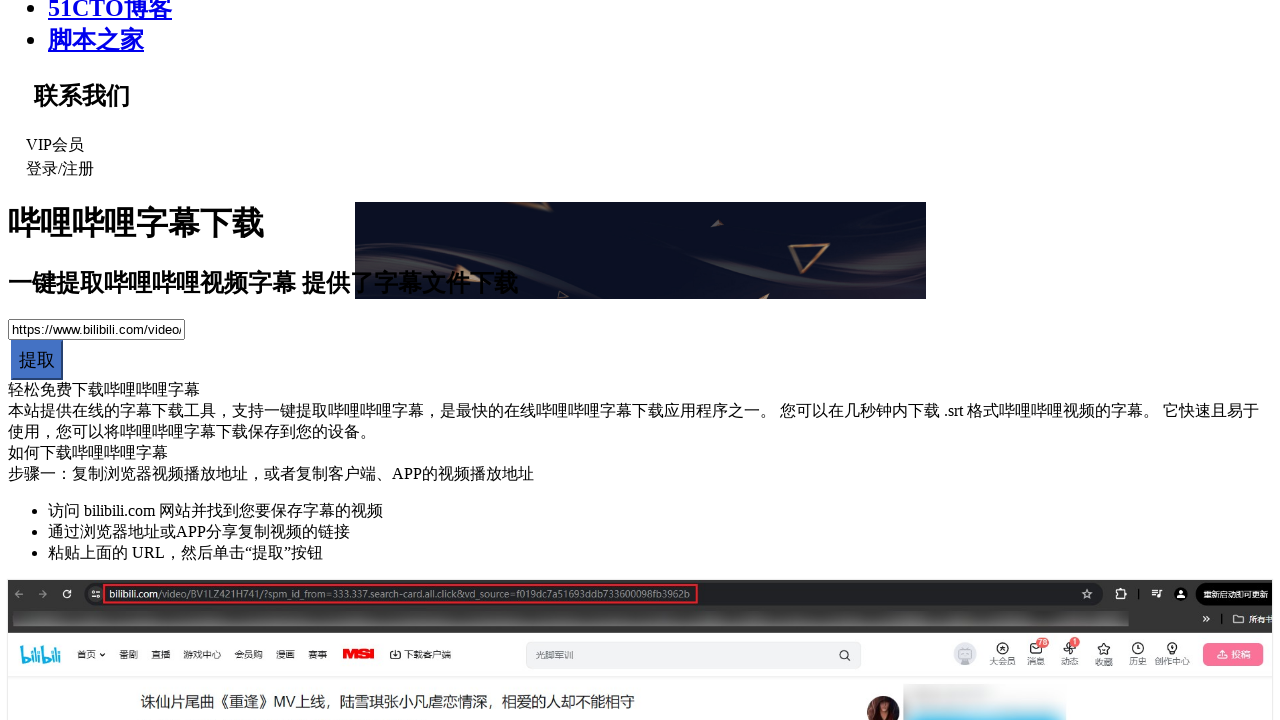

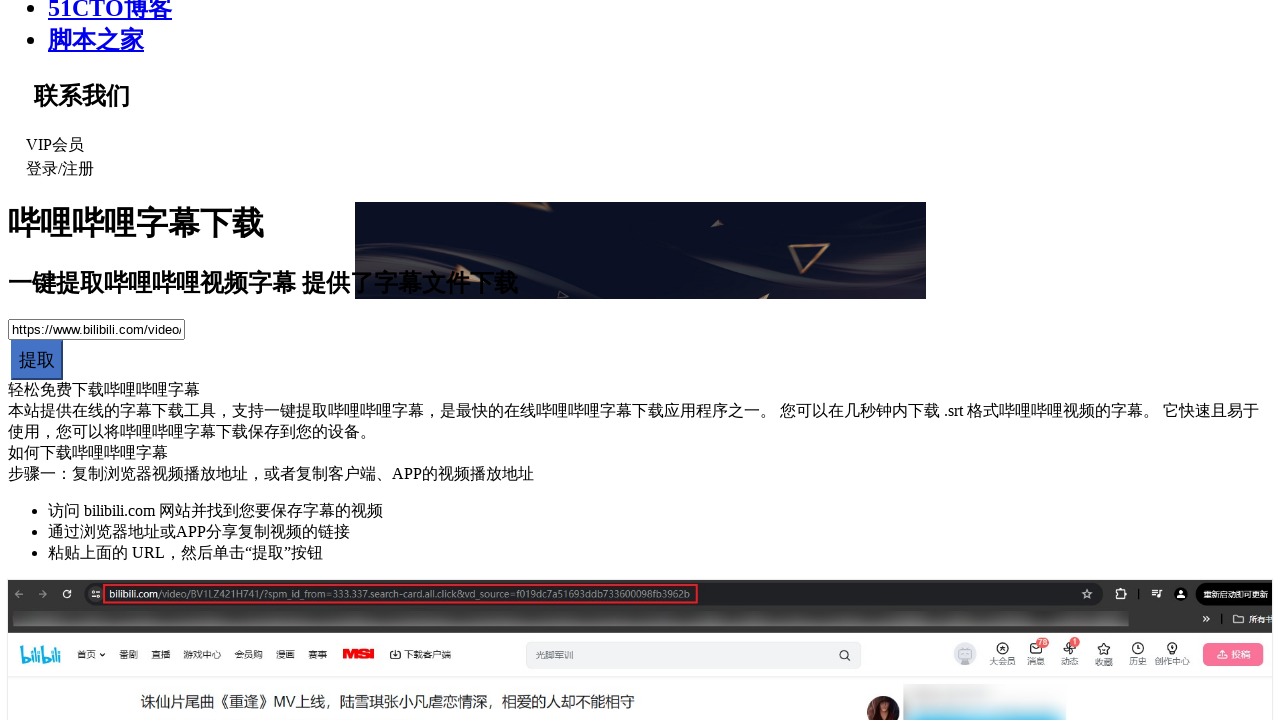